Tests handling of multiple browser windows by clicking links that open popups, then iterating through all open windows and switching to child windows to verify they opened correctly.

Starting URL: http://omayo.blogspot.com/

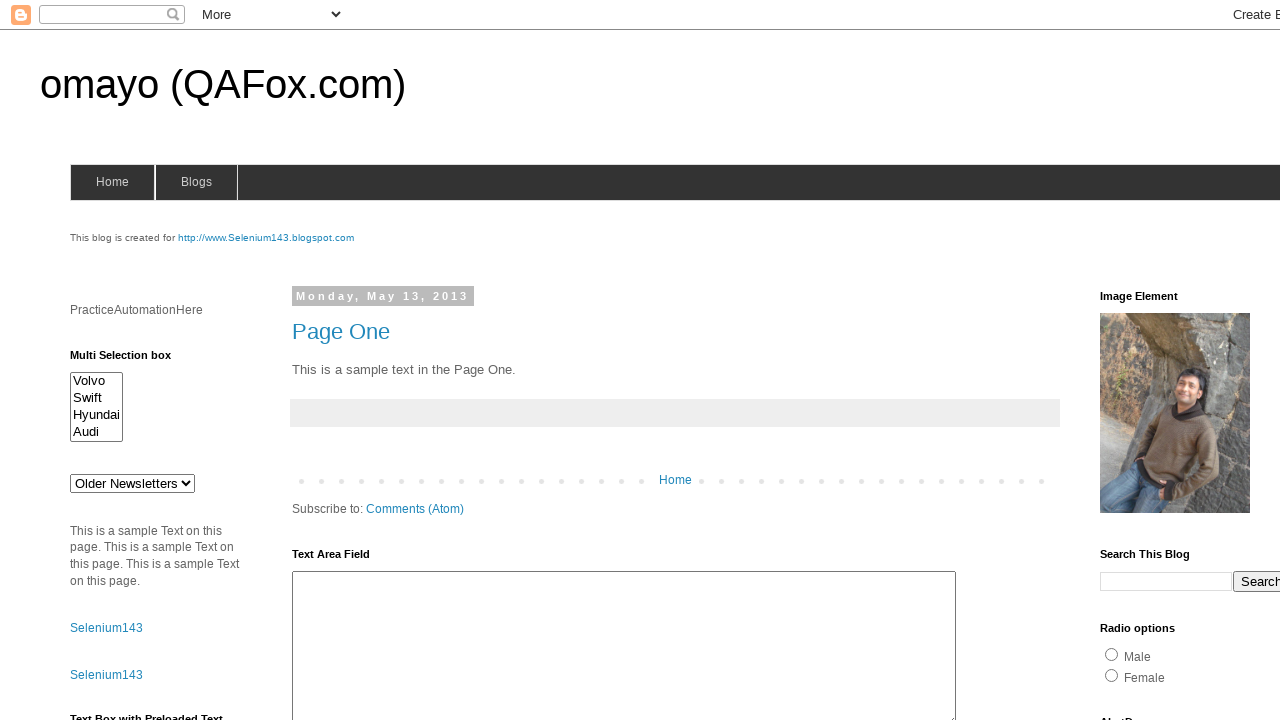

Clicked 'Open a popup window' link at (132, 360) on text=Open a popup window
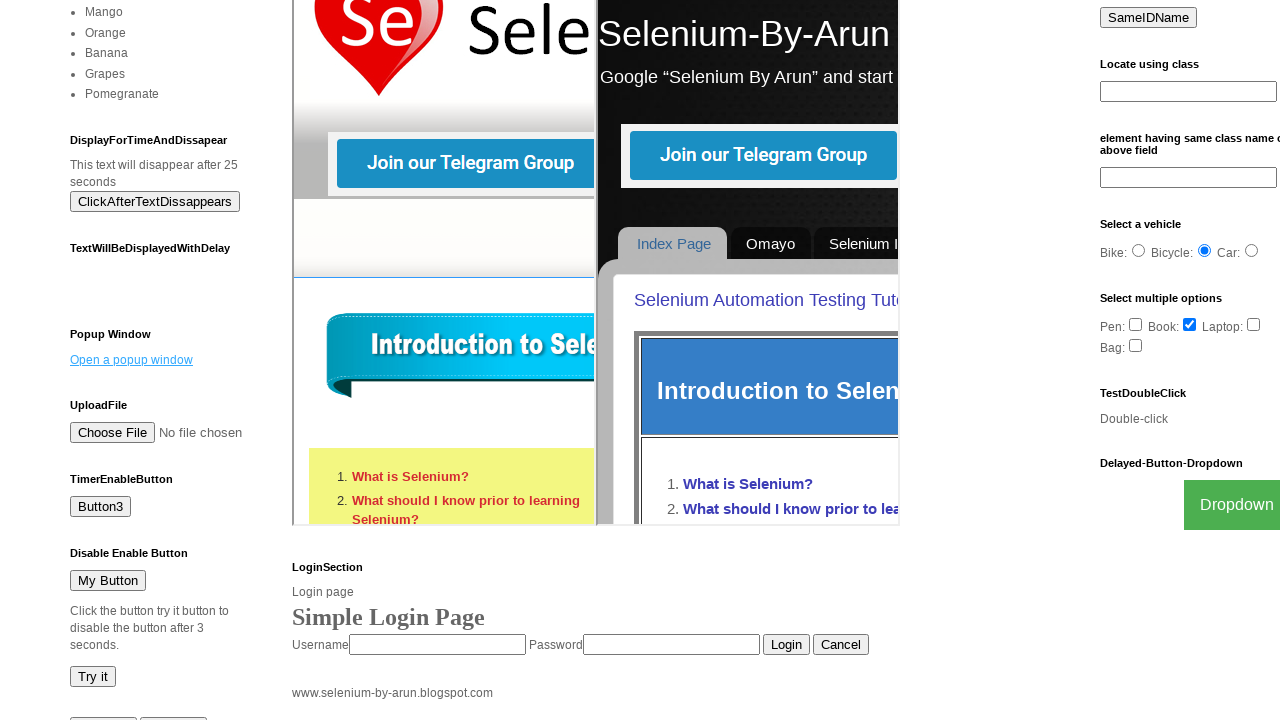

Clicked 'Blogger' link to open another window at (753, 673) on text=Blogger
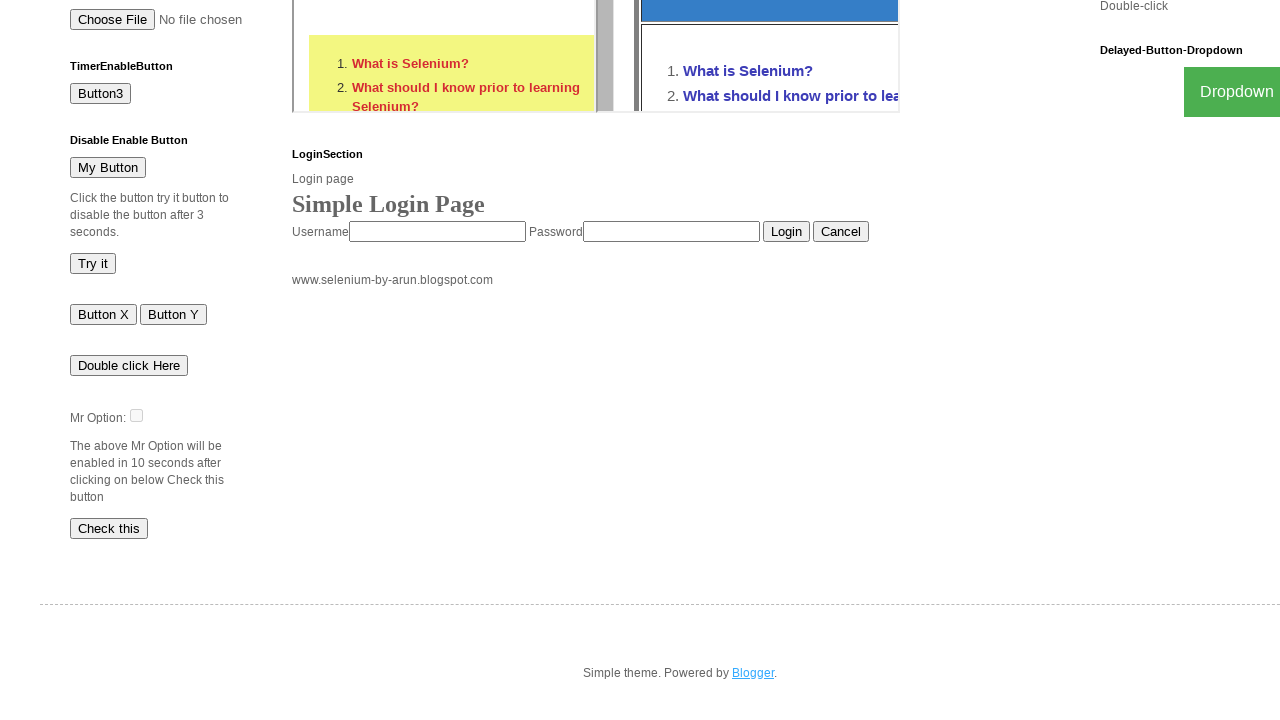

Waited for new page event to occur
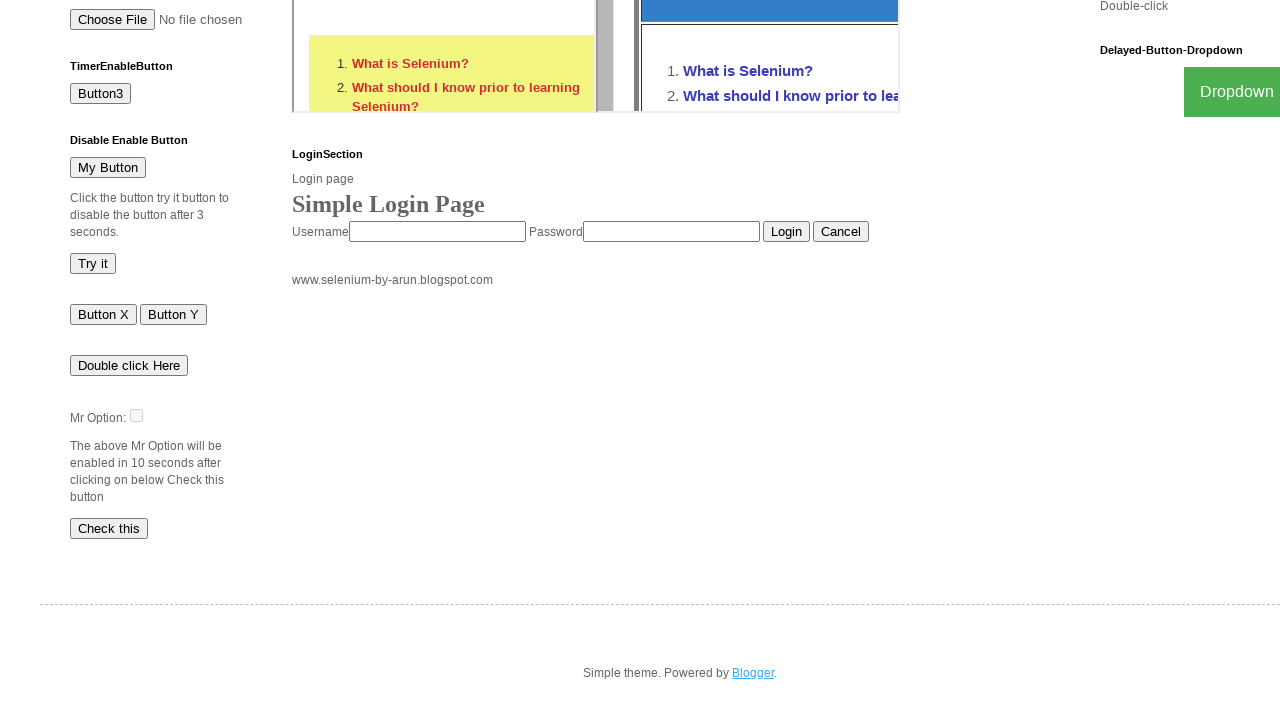

Retrieved all open pages from context
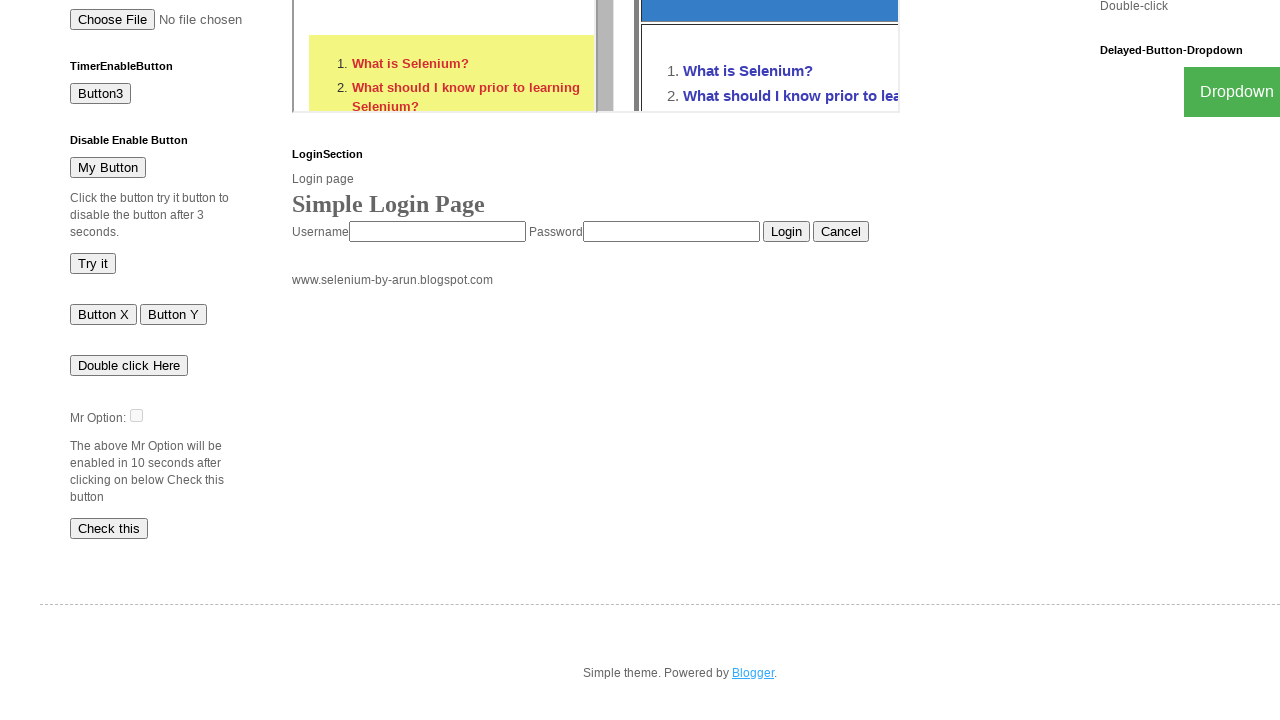

Child window loaded (domcontentloaded)
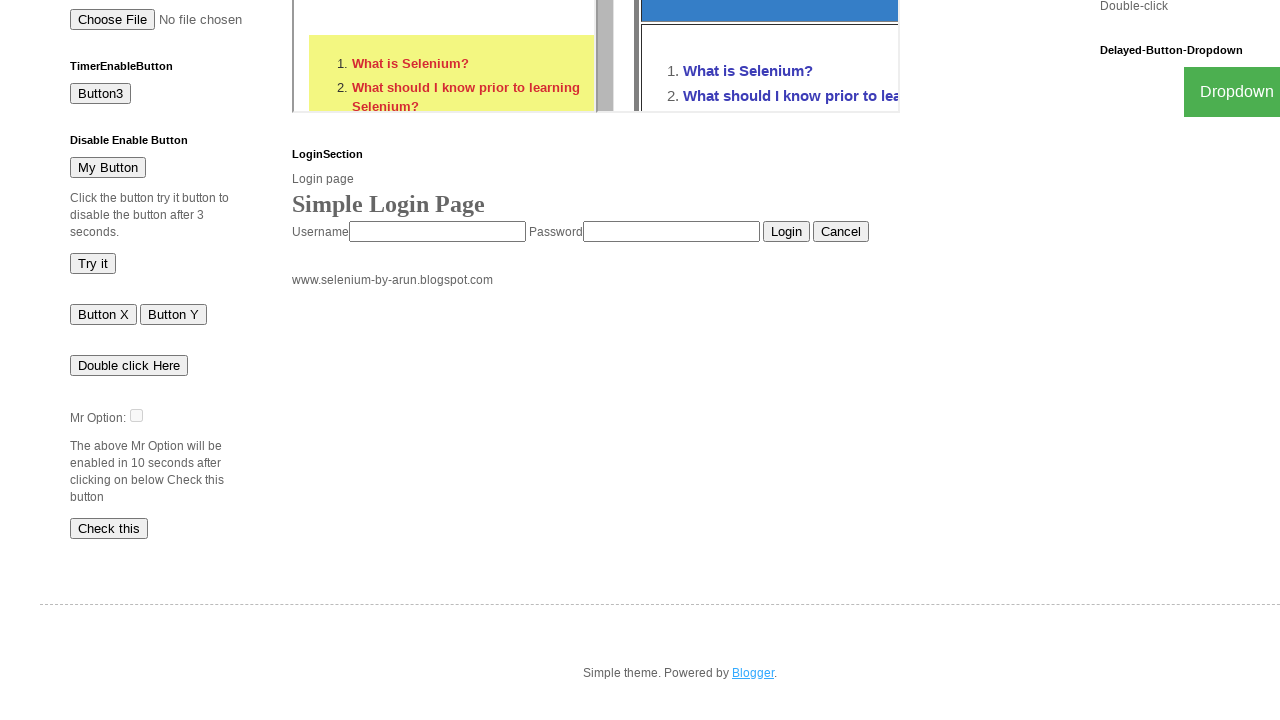

Retrieved child window title: New Window
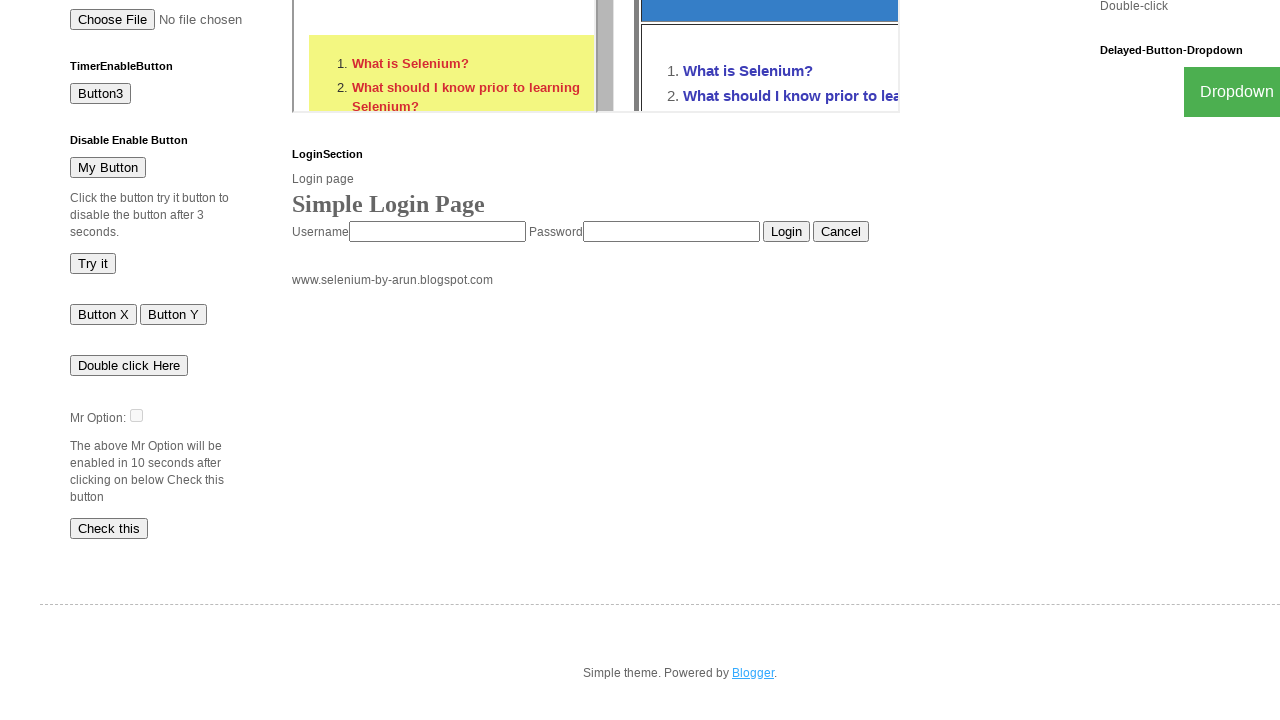

Child window loaded (domcontentloaded)
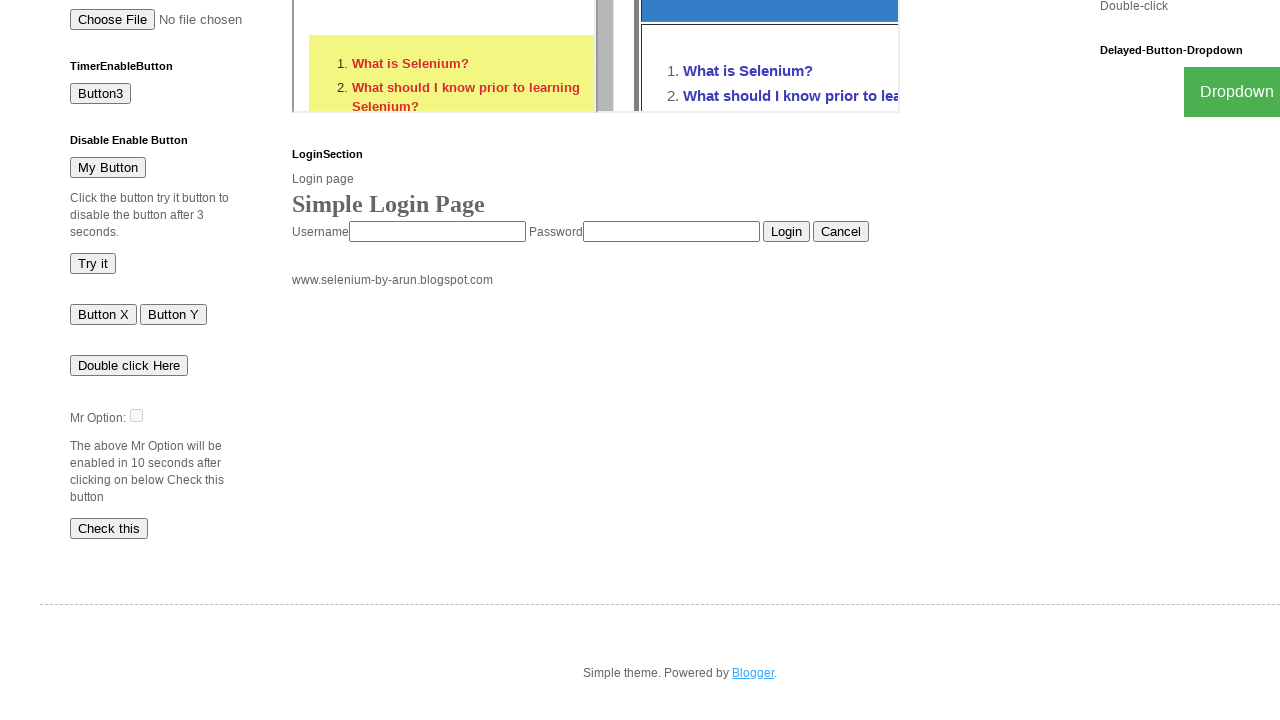

Retrieved child window title: Blogger.com - Create a unique and beautiful blog easily.
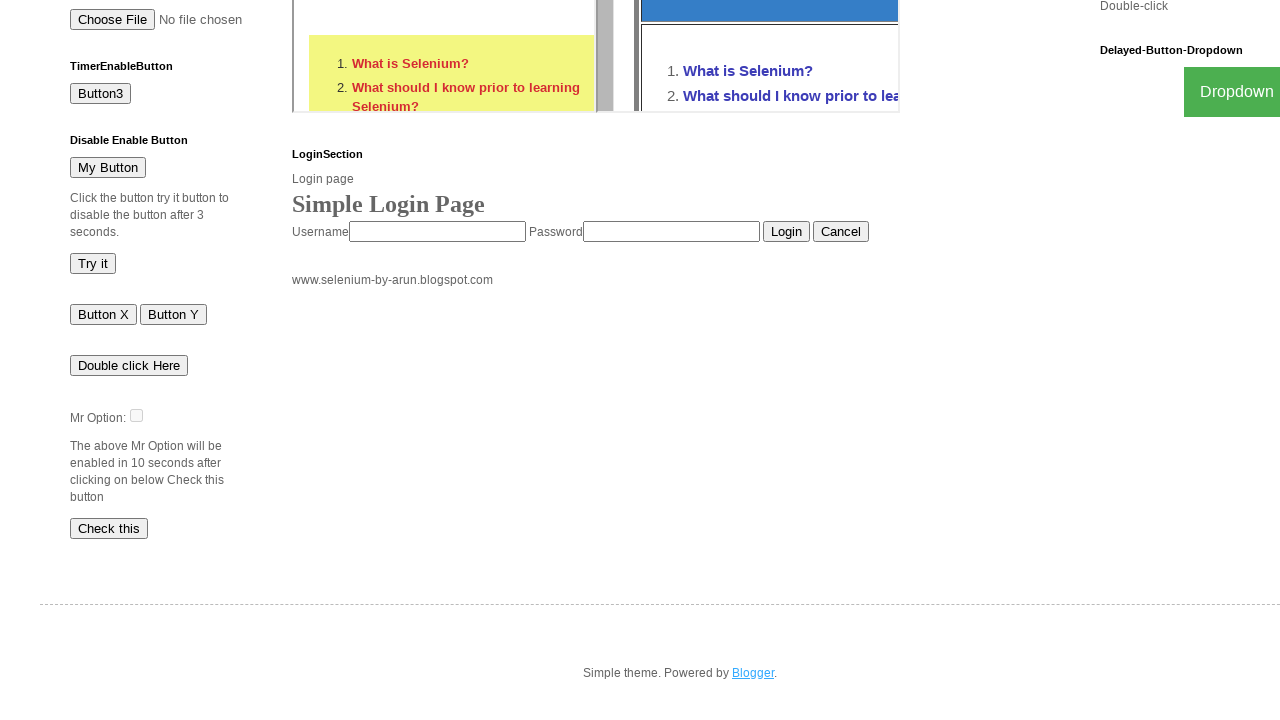

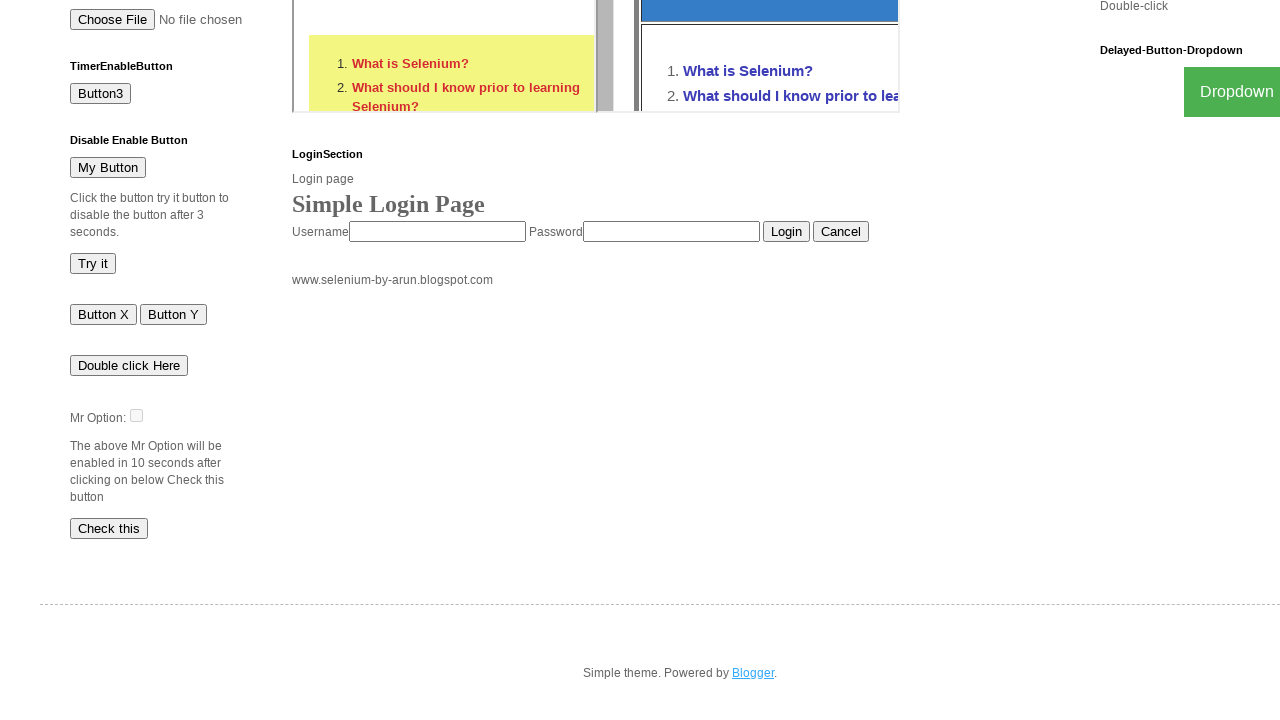